Tests form validation with empty username on UI testing playground and verifies the invalid credentials message

Starting URL: http://www.uitestingplayground.com/sampleapp

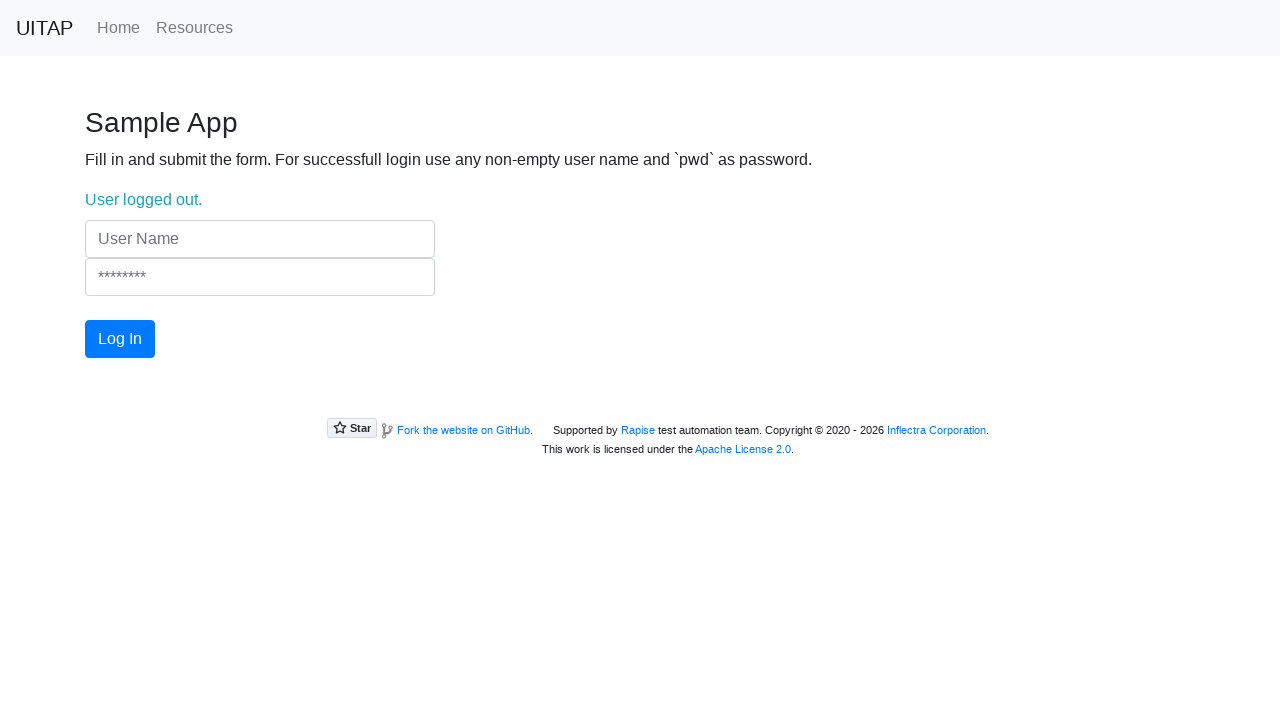

Filled username field with empty string on input[type='text']
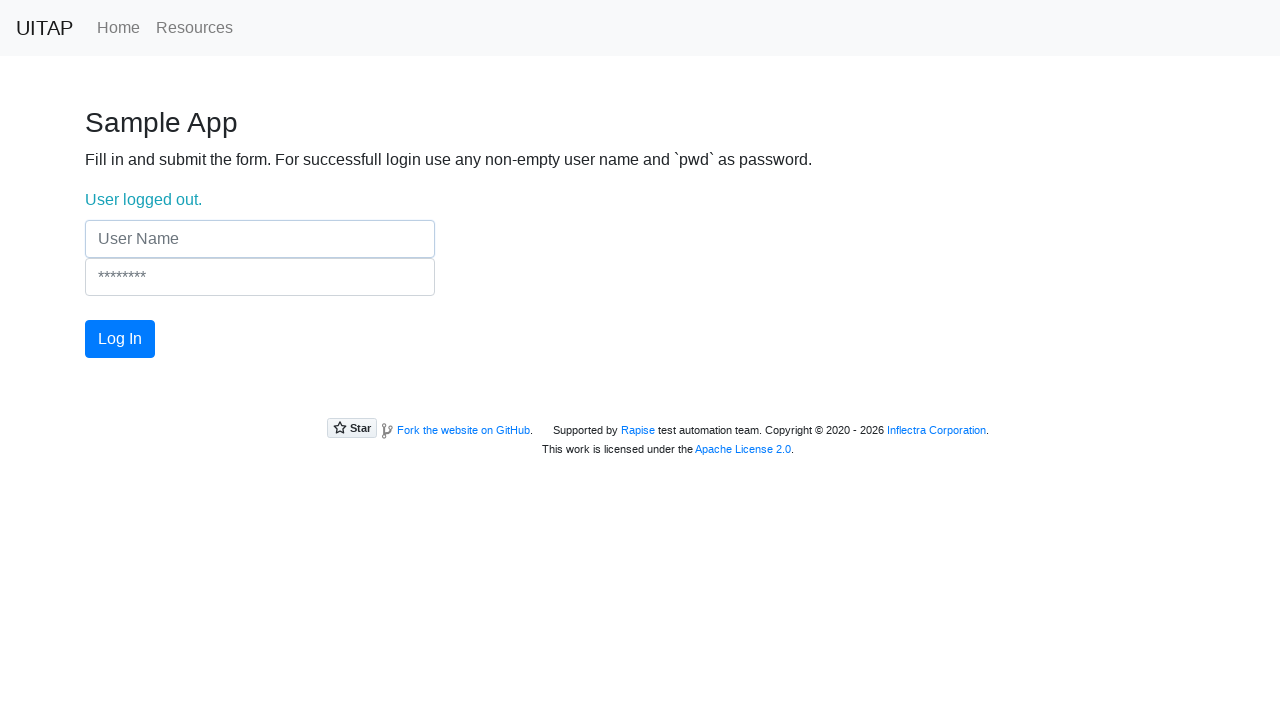

Filled password field with 'pwd' on input[type='password']
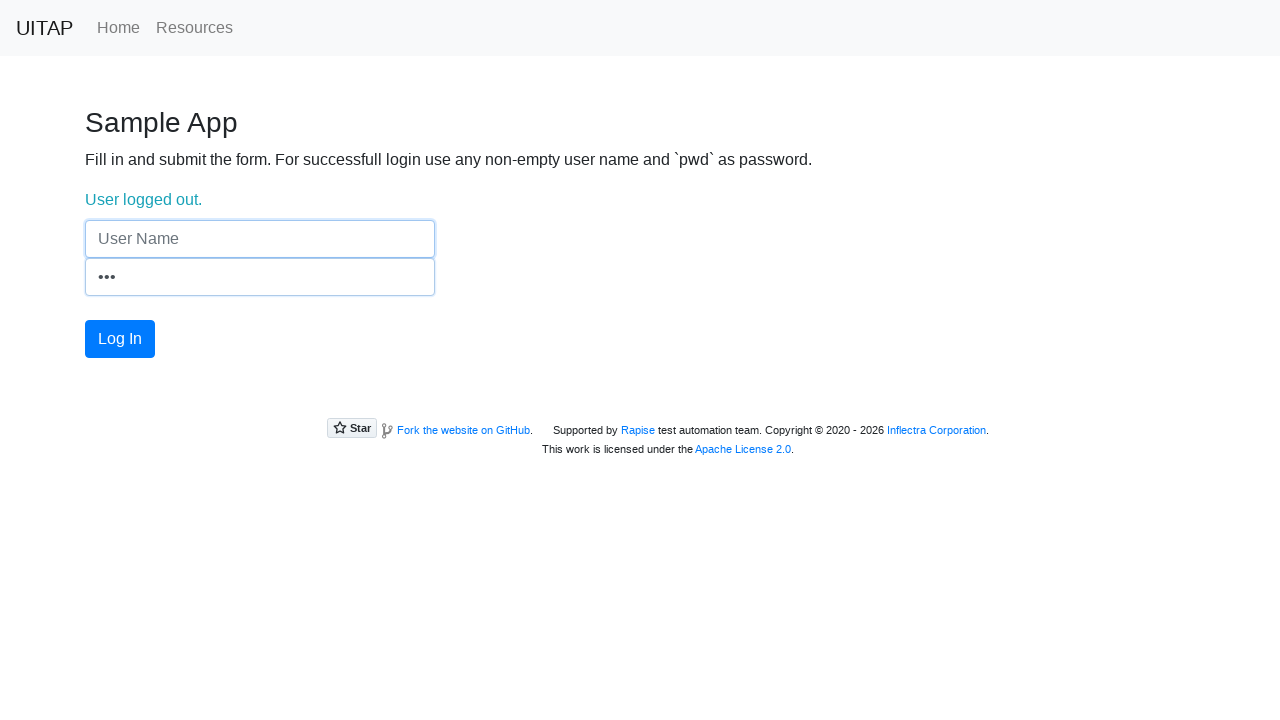

Clicked login button at (120, 339) on #login
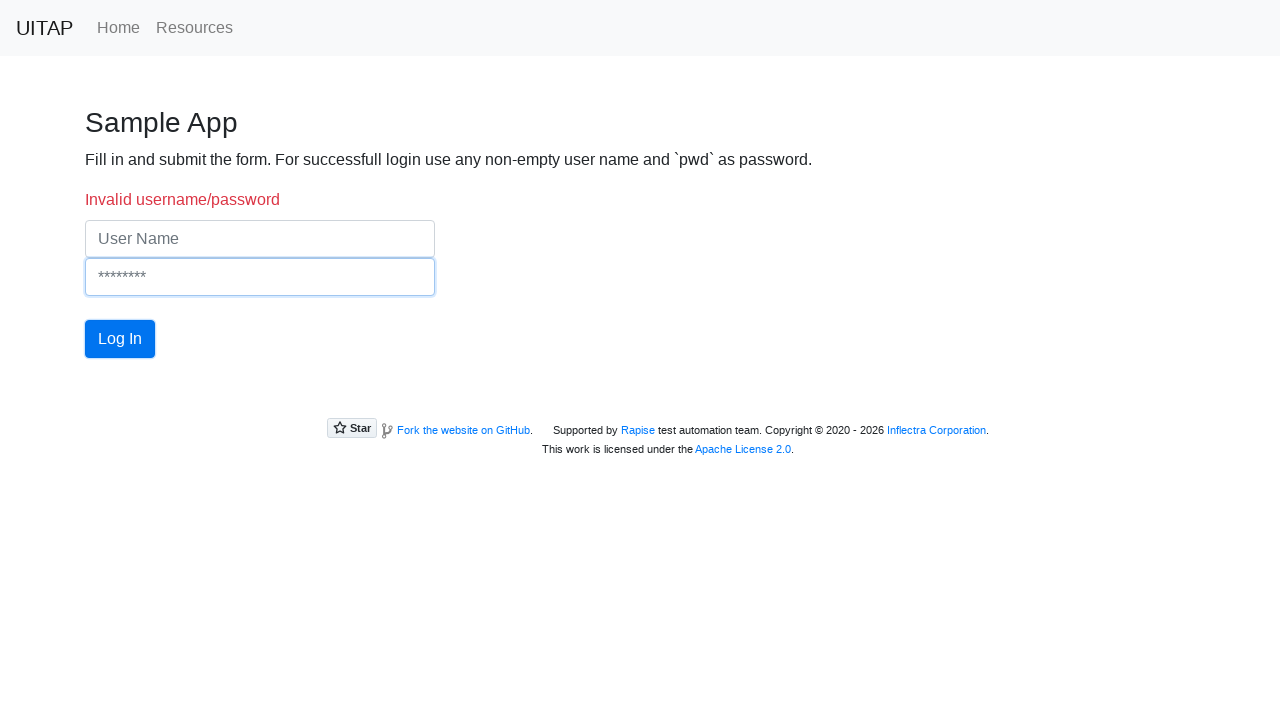

Verified invalid credentials message appeared
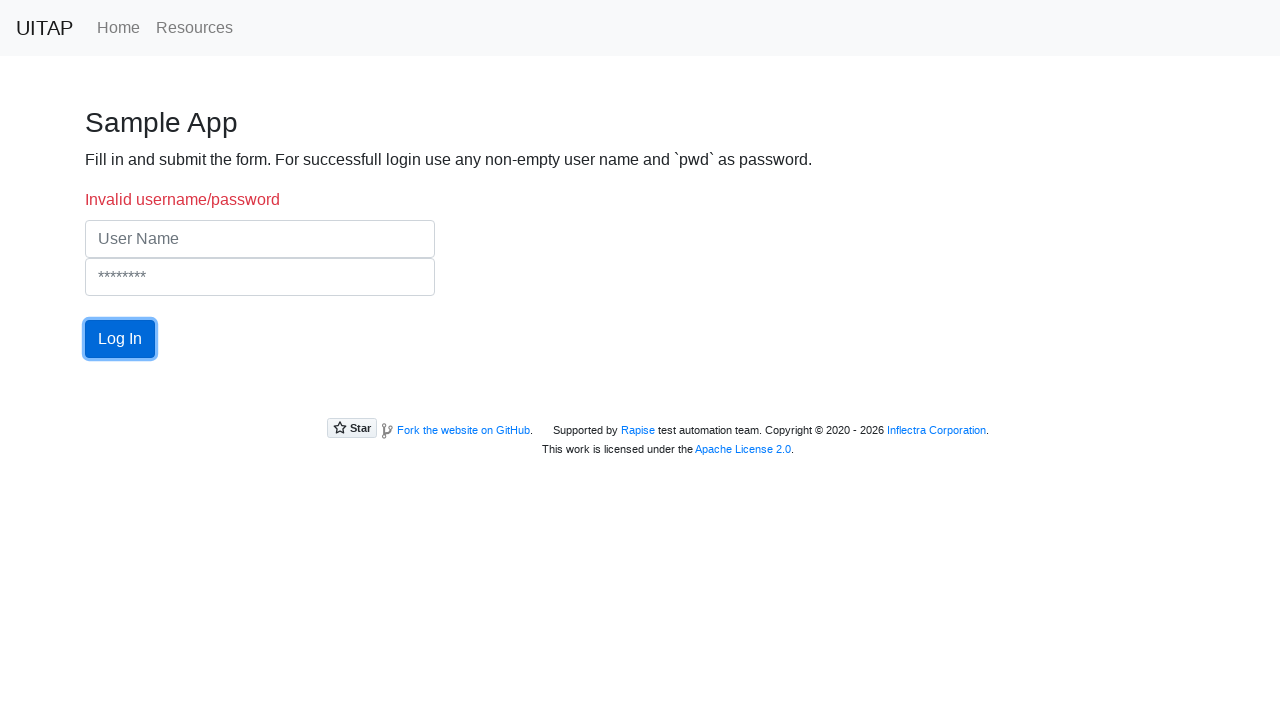

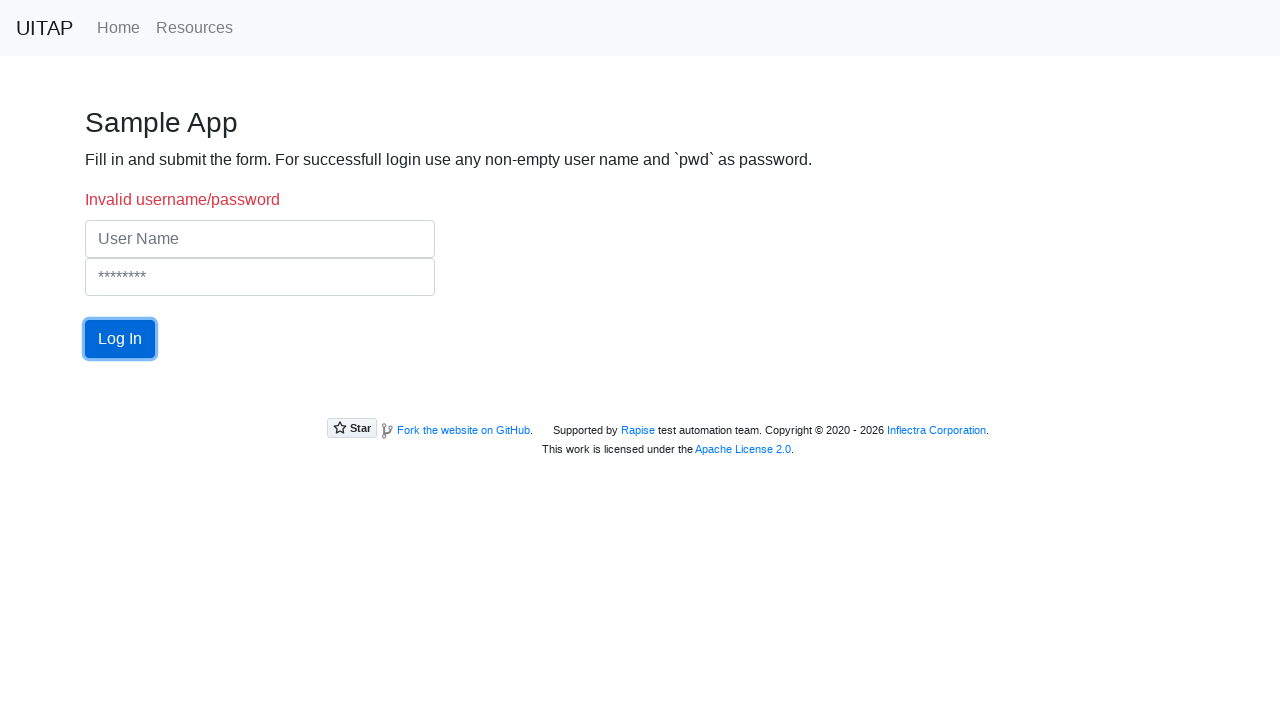